Tests that submitting an empty task form shows an error by keeping the modal open

Starting URL: https://task-organizer-eee8c.firebaseapp.com

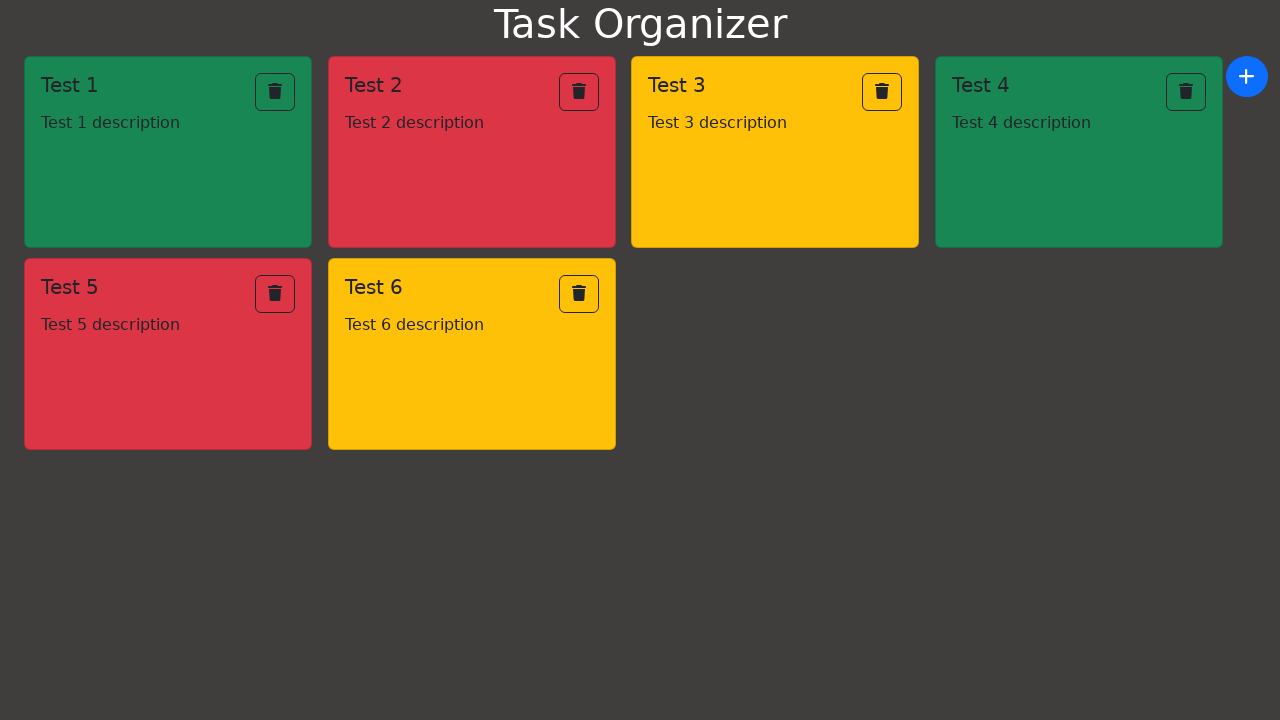

Clicked add button to open task modal at (1247, 76) on xpath=/html/body/div/div/button/i
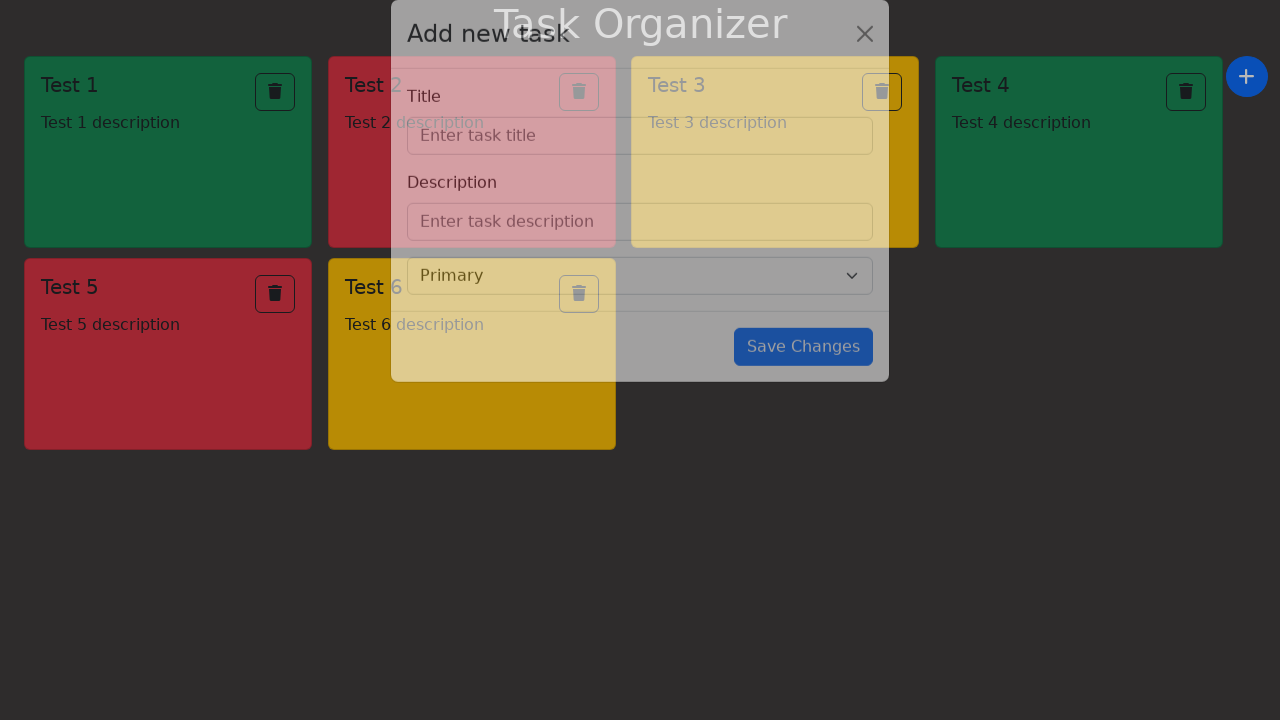

Task modal appeared
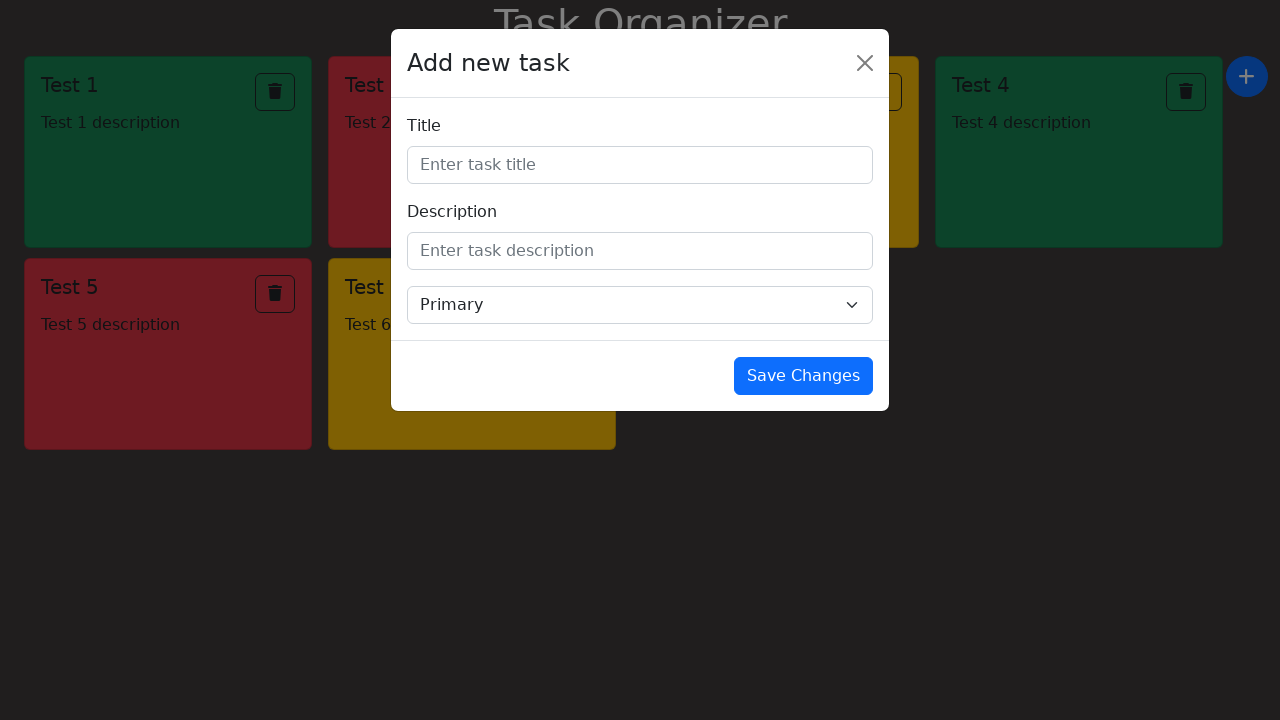

Clicked save button without filling task form at (804, 376) on xpath=/html/body/div[3]/div/div/div[3]/button
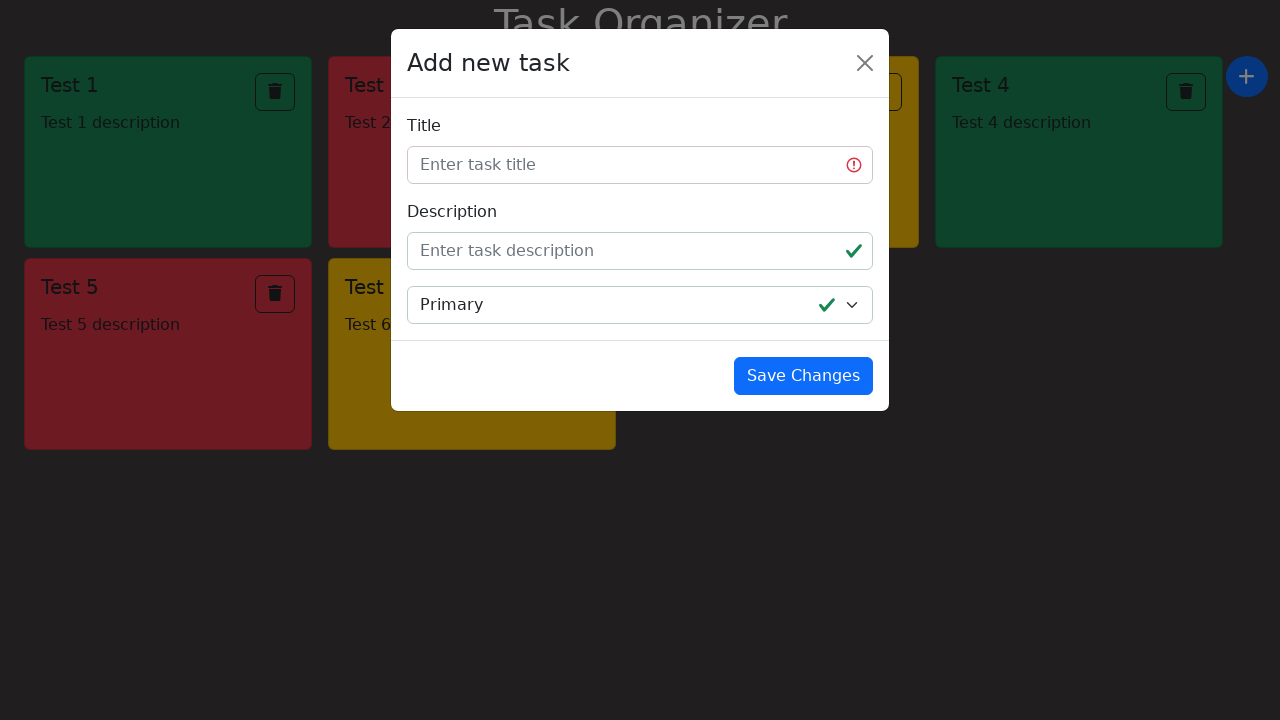

Retrieved modal title text
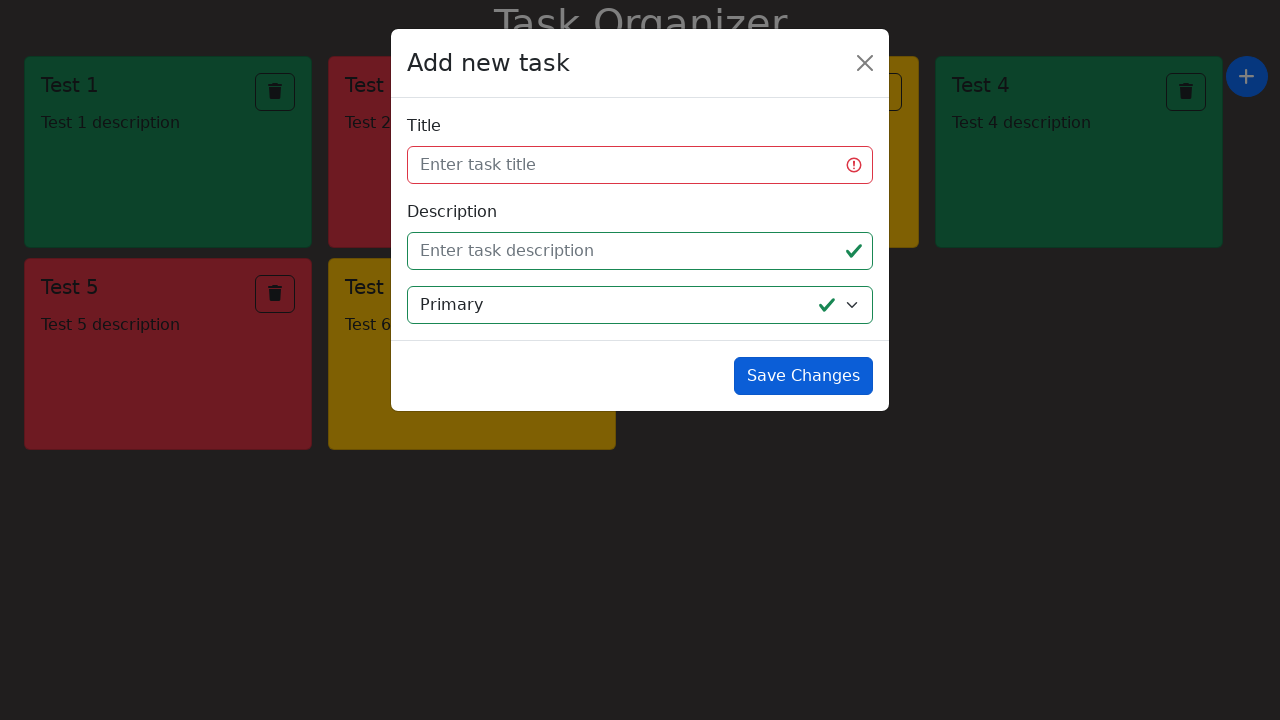

Verified modal remained open with 'Add new task' title, confirming validation error
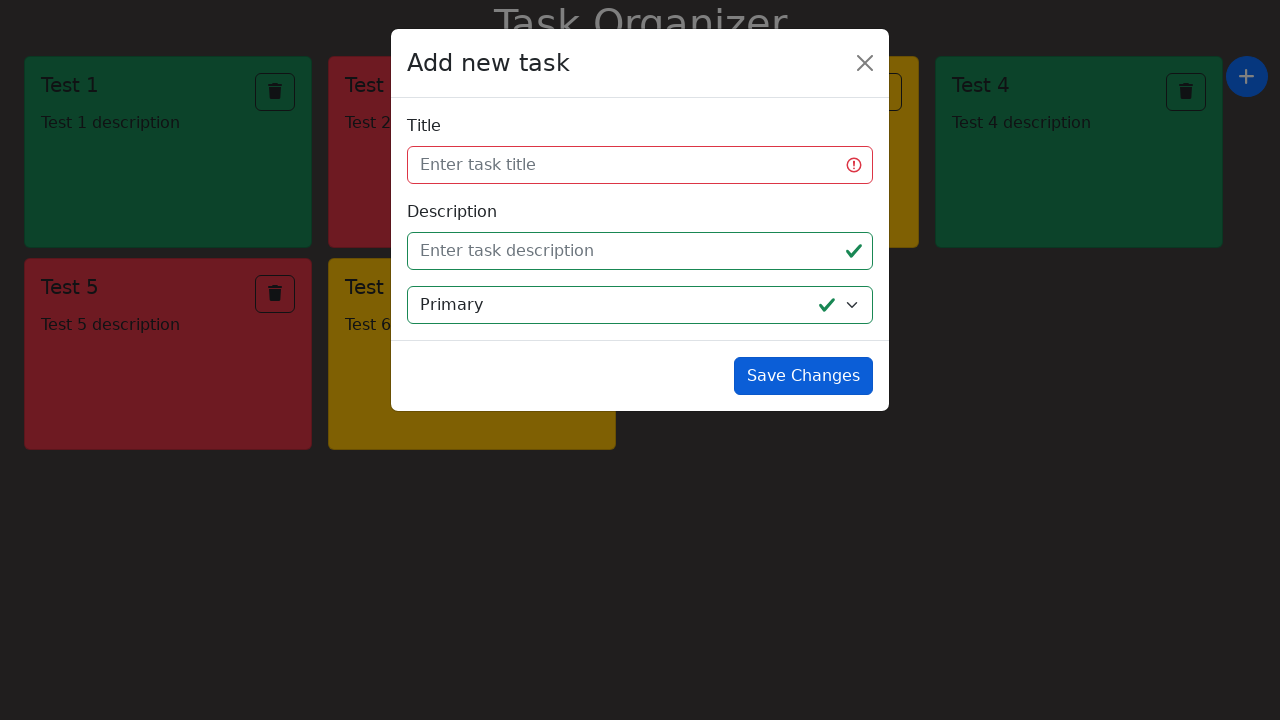

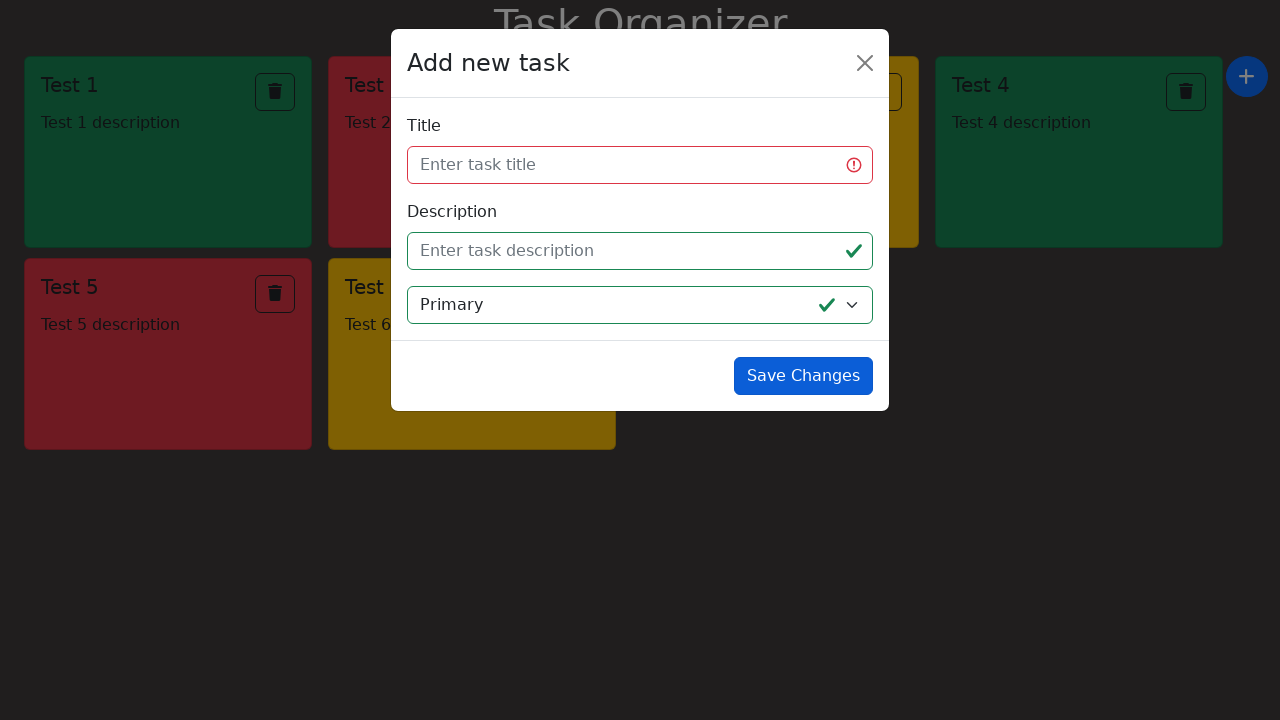